Tests a practice form by filling in name, phone, selecting gender, checking a day checkbox, selecting a country from dropdown, and entering a date

Starting URL: https://testautomationpractice.blogspot.com/

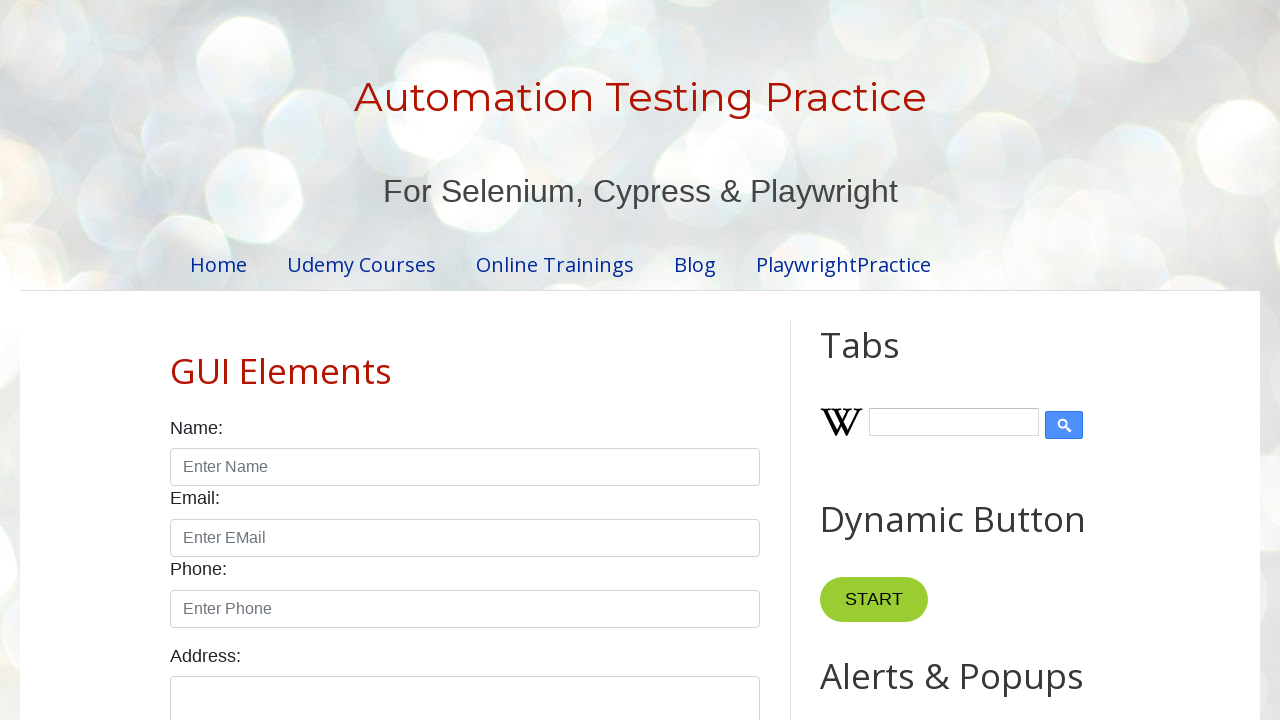

Filled name field with 'hemanth' on #name
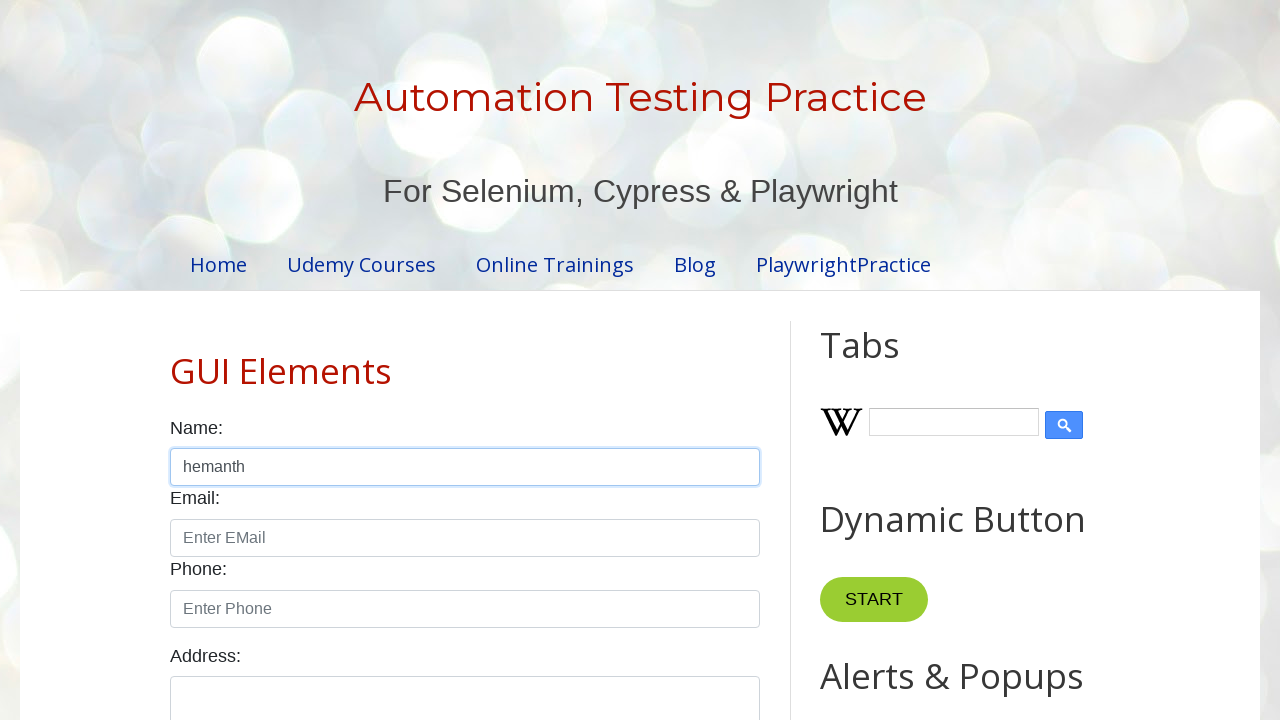

Filled phone field with '733074611' on #phone
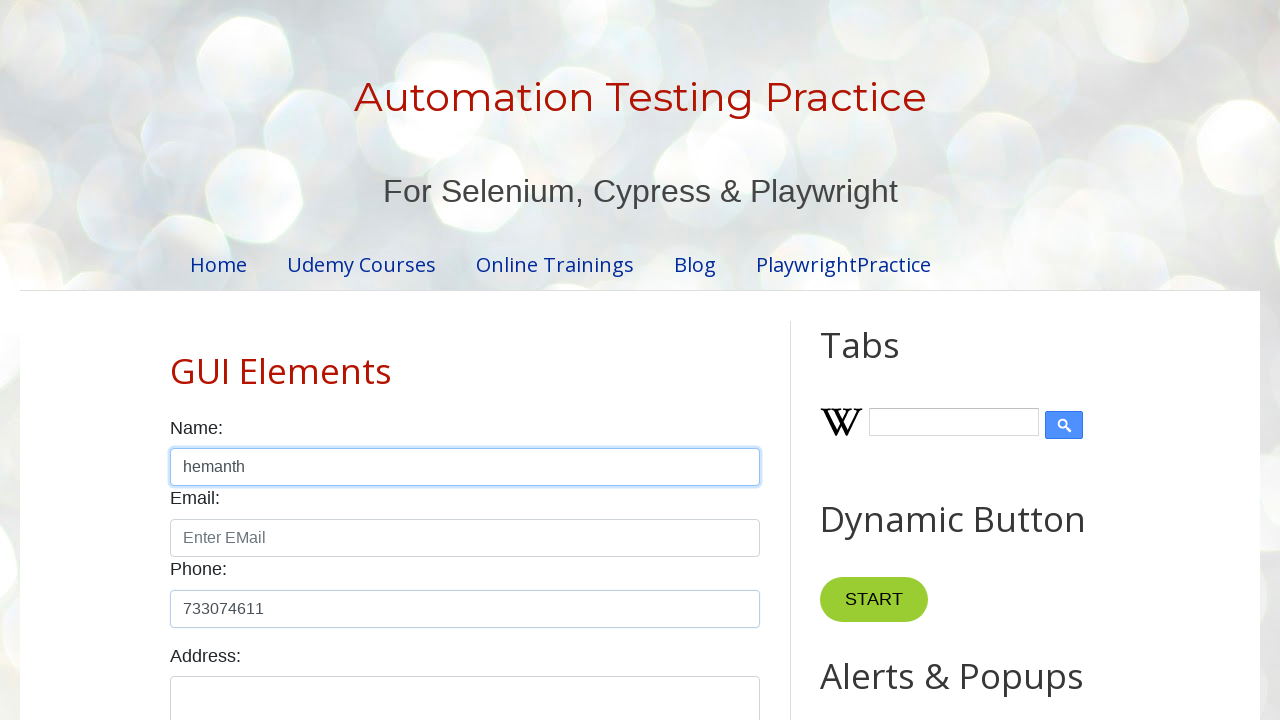

Selected male gender radio button at (176, 360) on #male
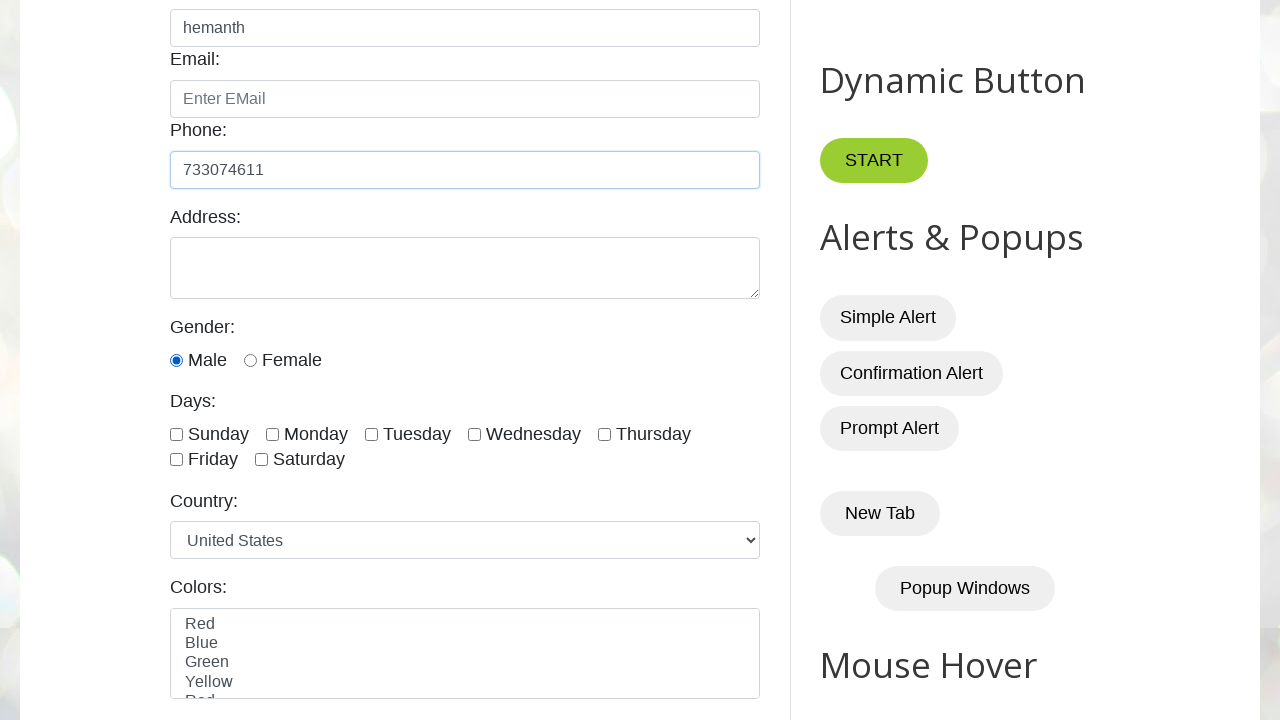

Checked Tuesday checkbox at (372, 434) on #tuesday
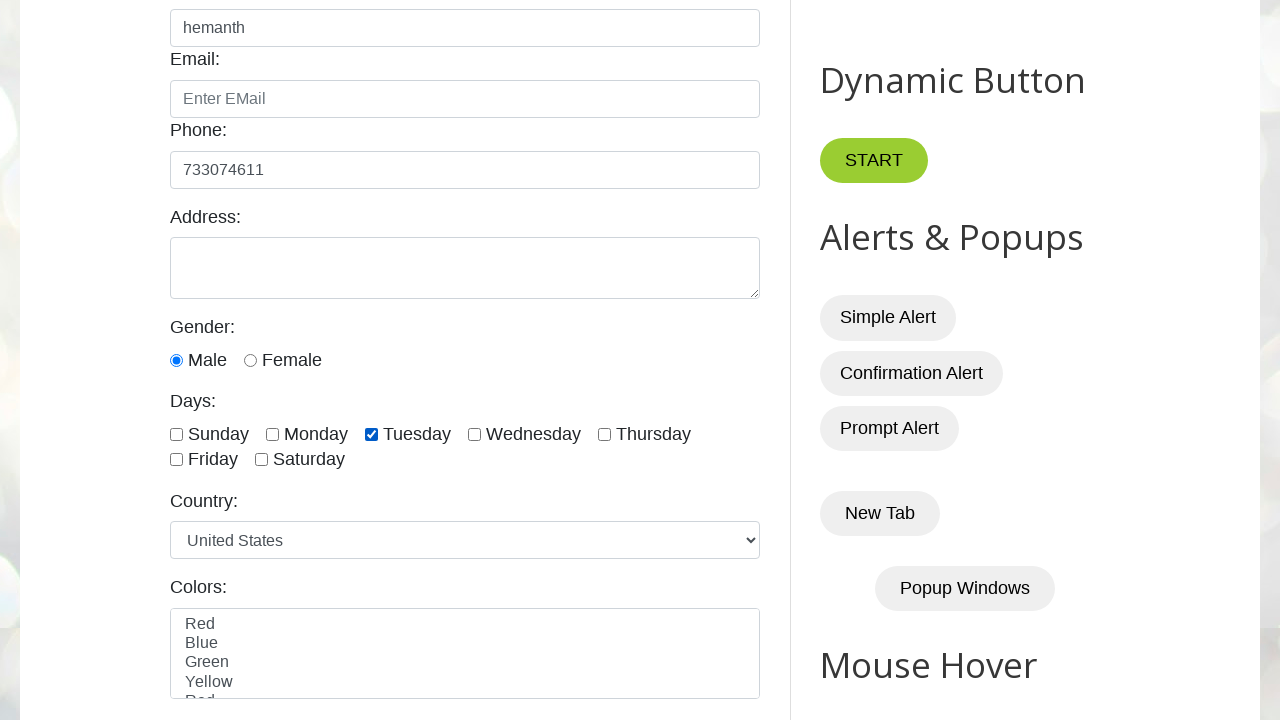

Selected Germany from country dropdown on #country
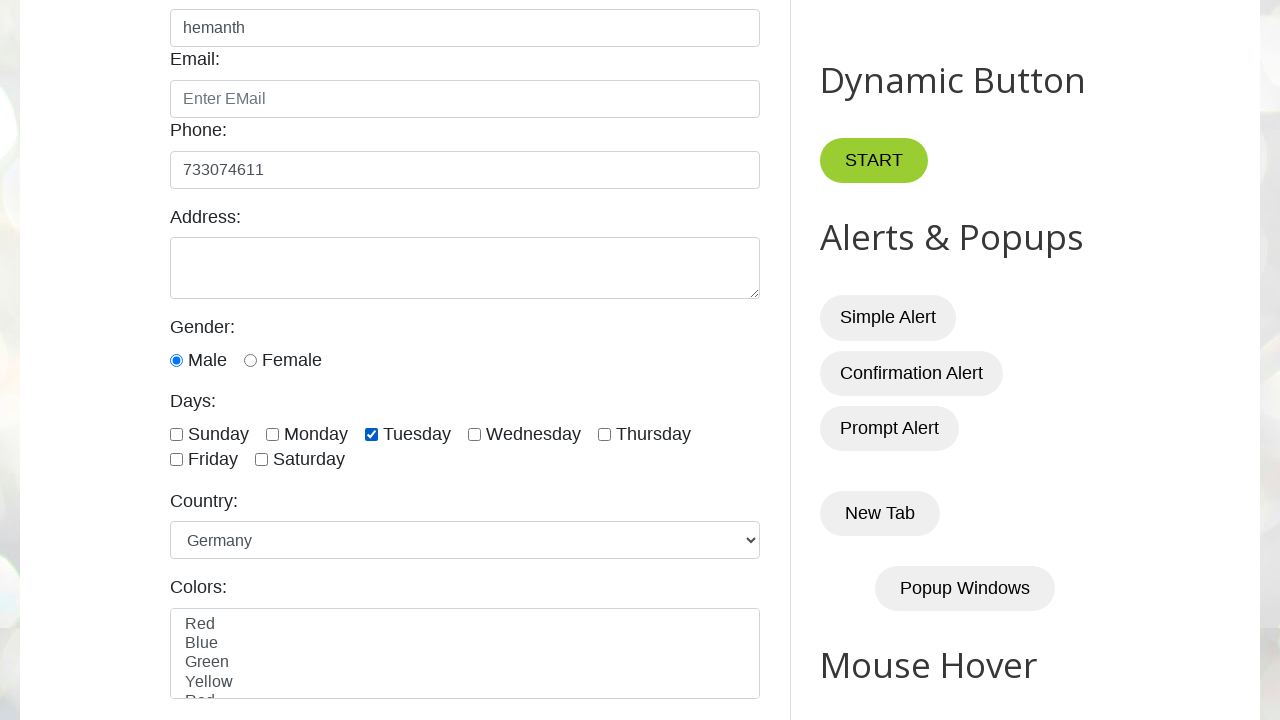

Filled date picker with '03/08/1999' on #datepicker
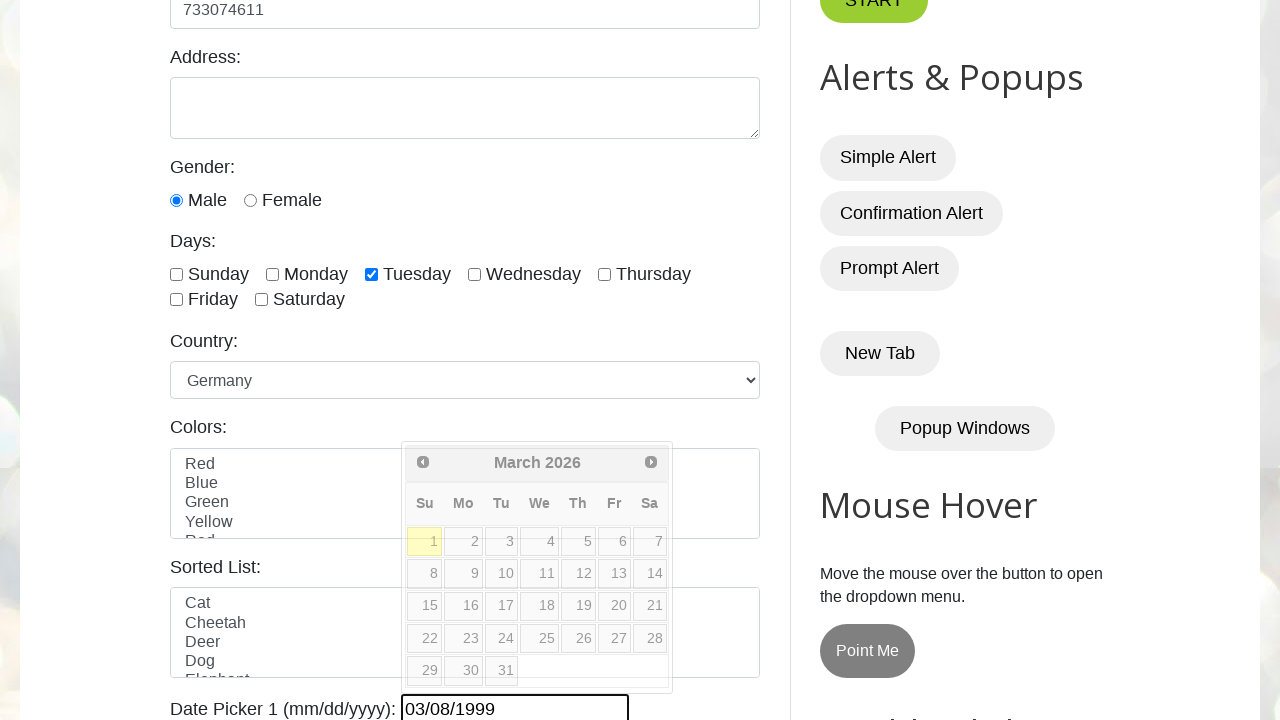

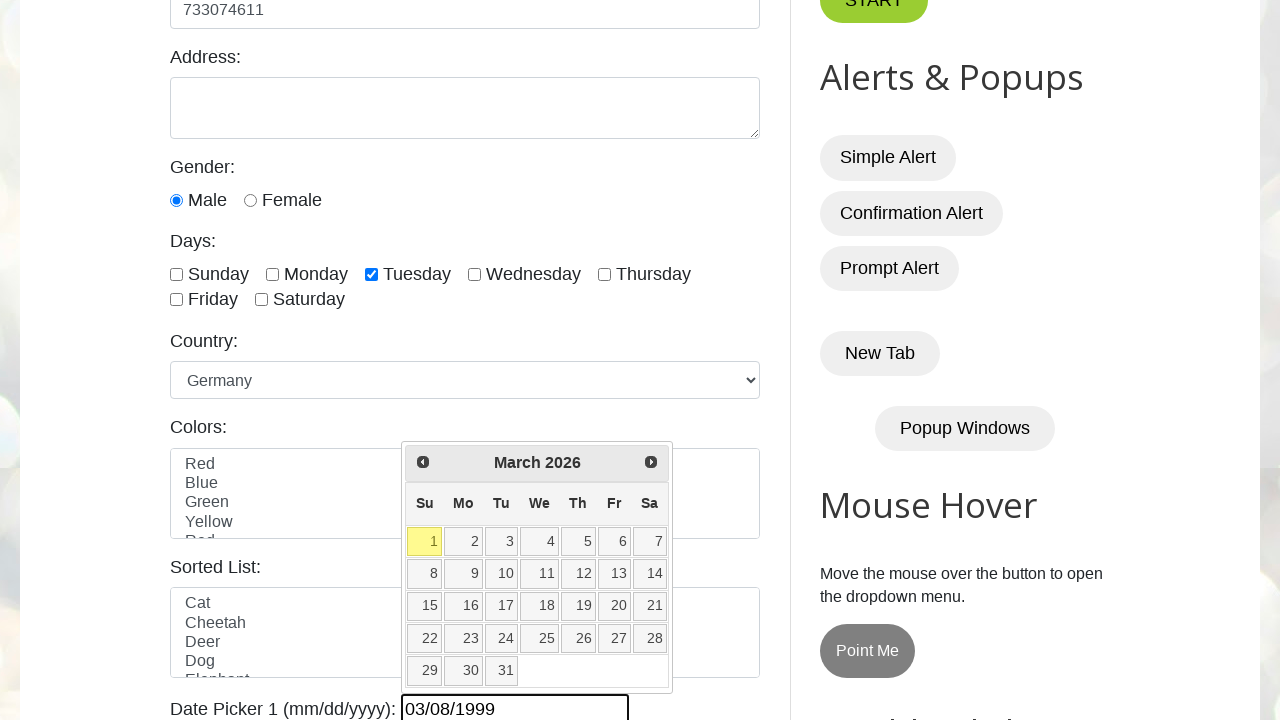